Tests homepage navigation by verifying the main heading text and page title are correct.

Starting URL: https://devops1.com.au/

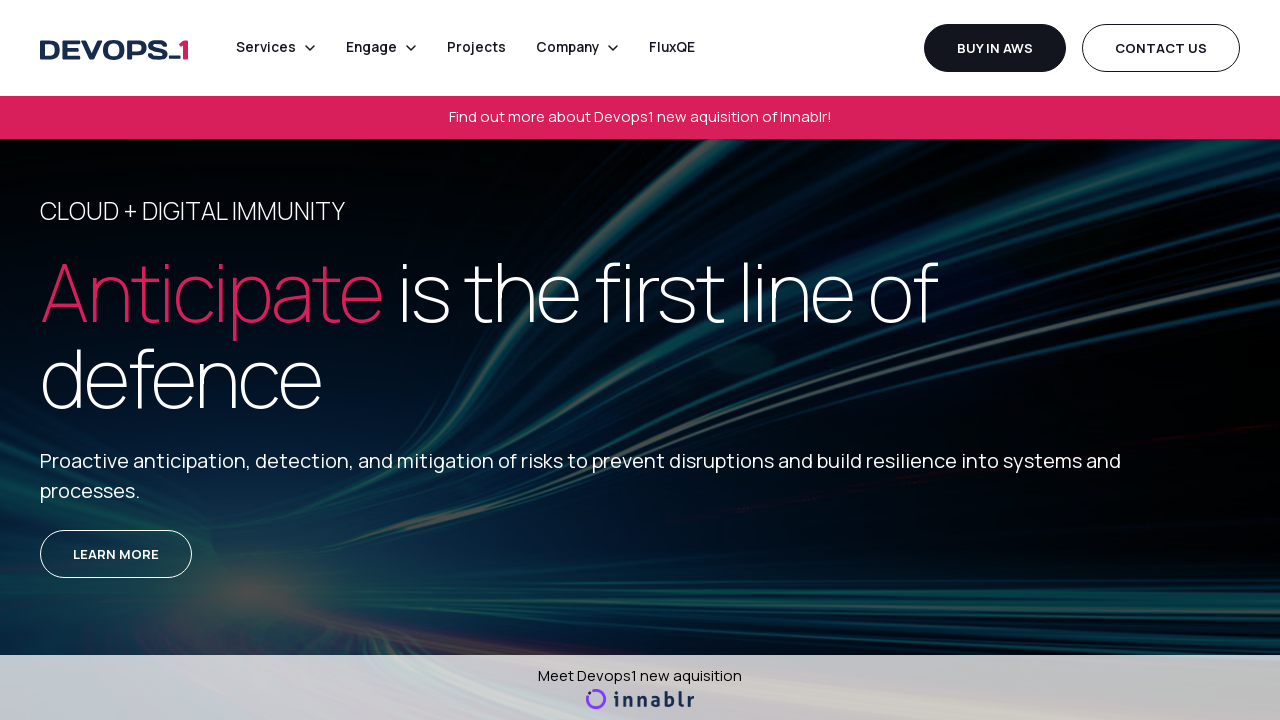

Verified main heading 'Anticipate is the first line of defence' is visible
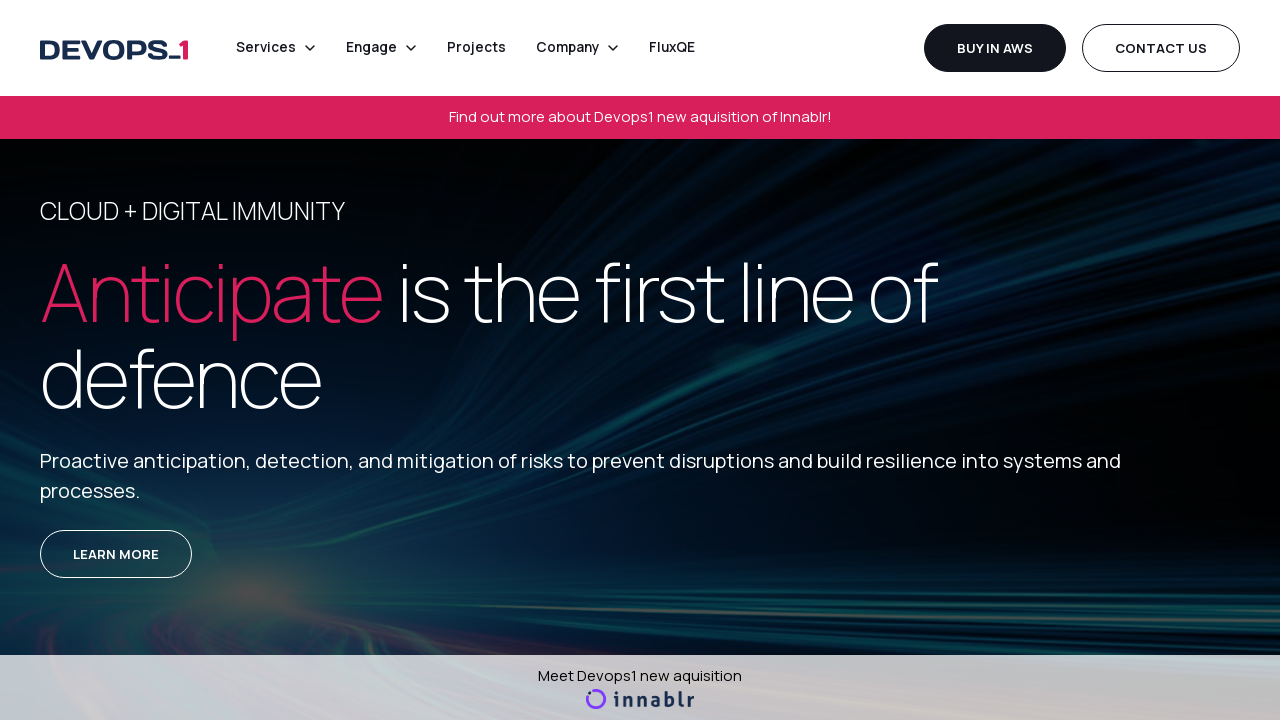

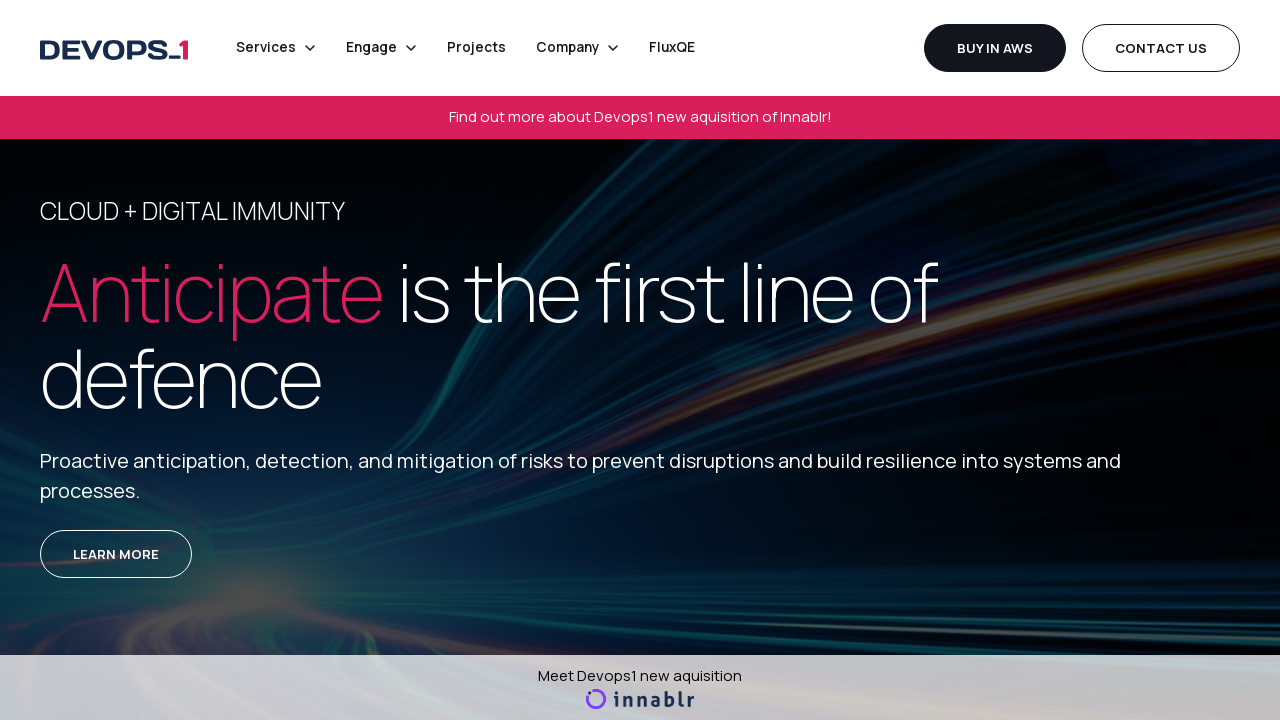